Navigates to Sauce Labs' guinea-pig test page and verifies the page title is correct. This is a basic smoke test to confirm the page loads properly.

Starting URL: https://saucelabs.com/test/guinea-pig

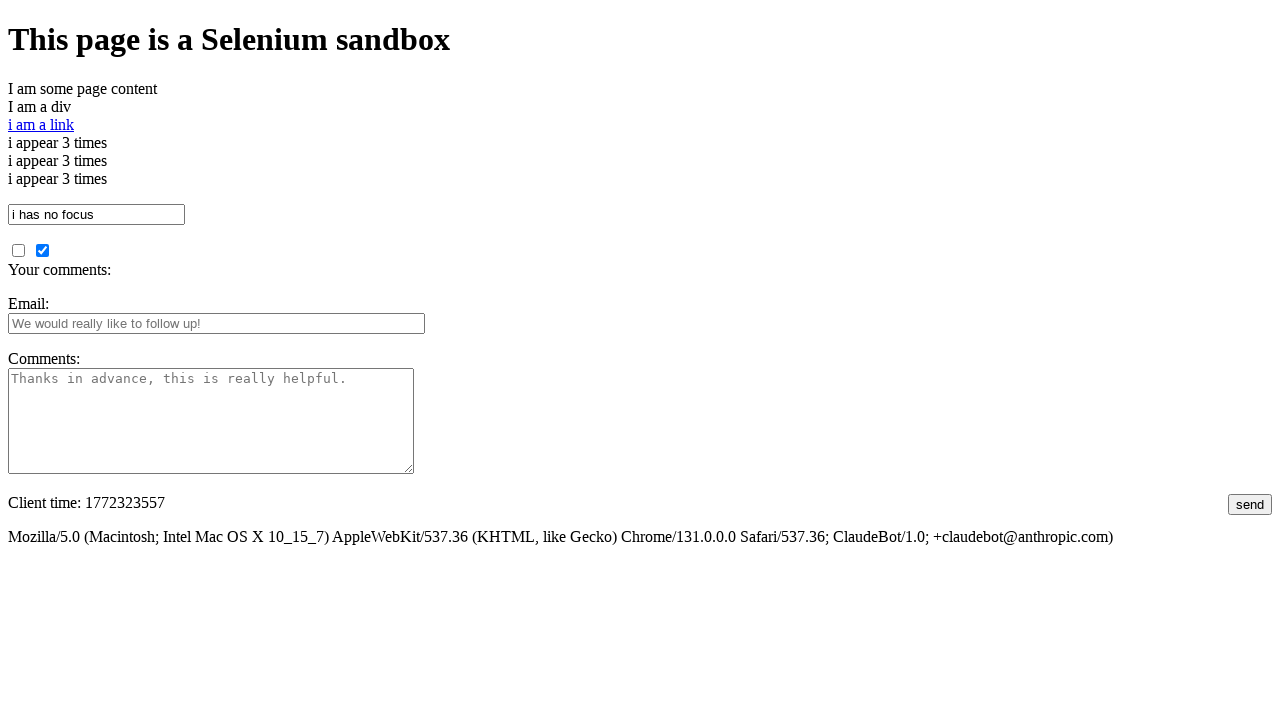

Navigated to Sauce Labs guinea-pig test page
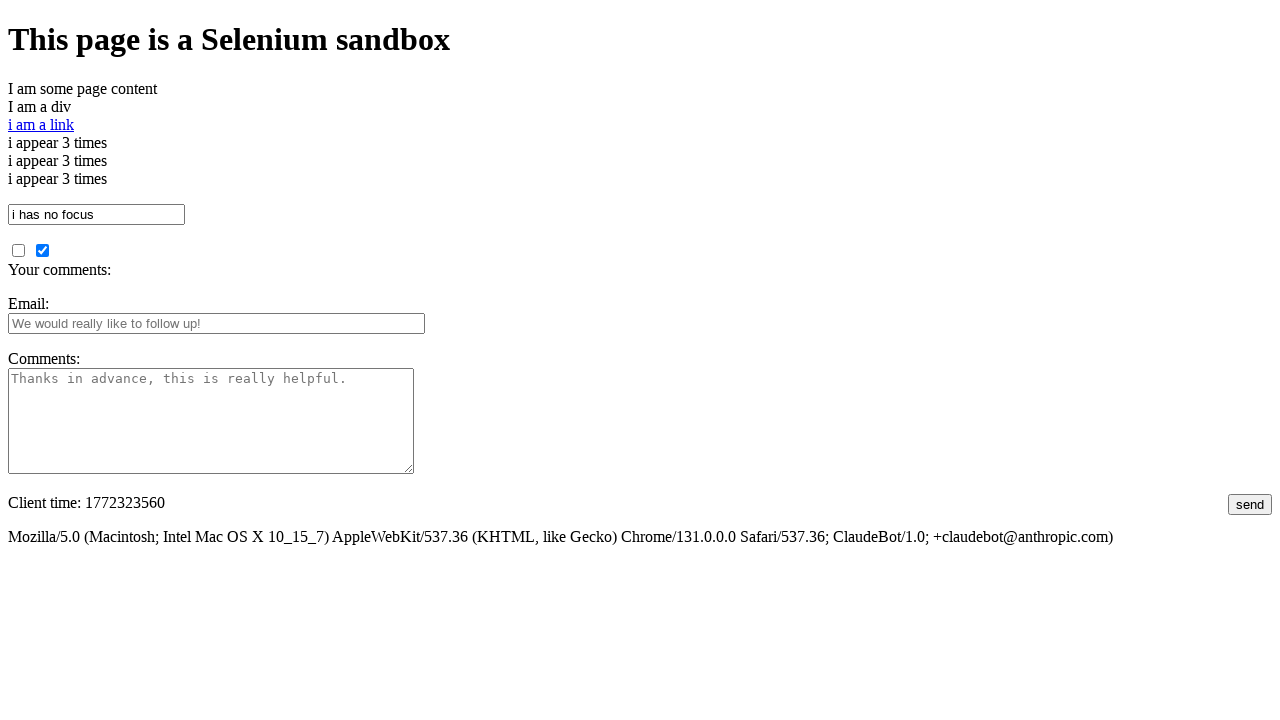

Verified page title is 'I am a page title - Sauce Labs'
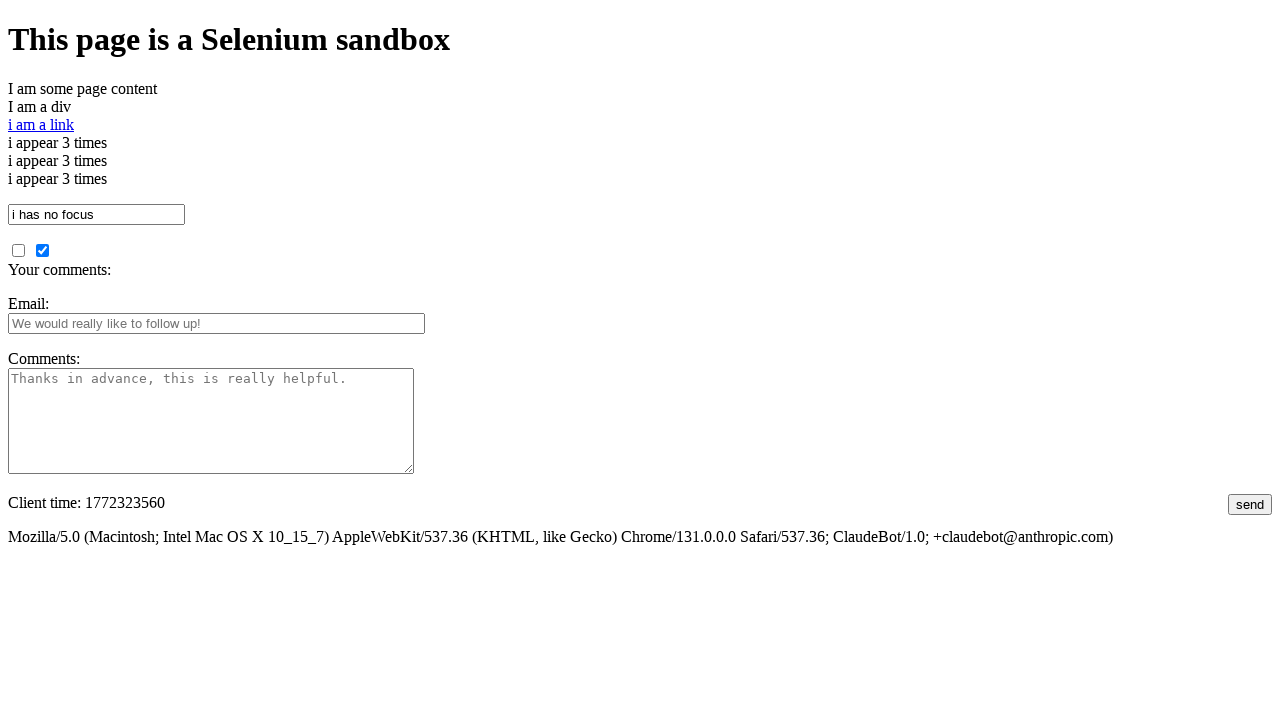

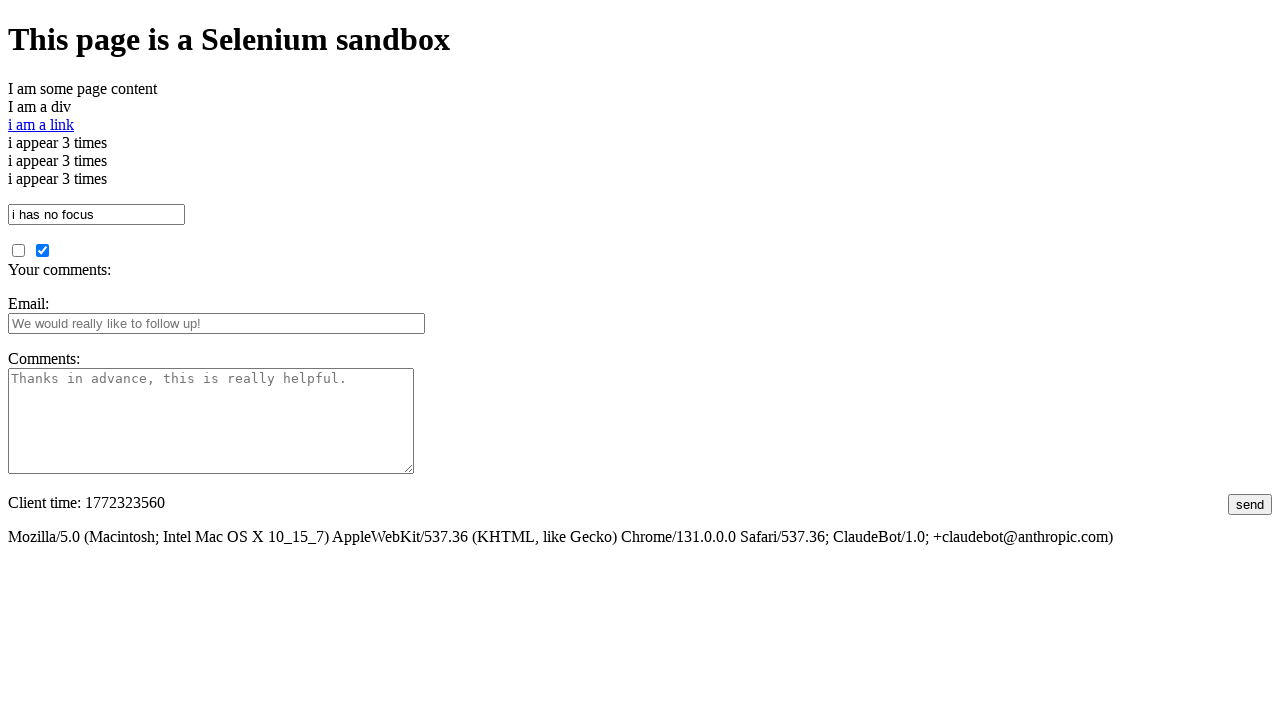